Tests web table interaction by locating a simple table, verifying it has 3 rows, and clicking the checkbox input in the row where the last name is "Chatterjee".

Starting URL: https://letcode.in/table

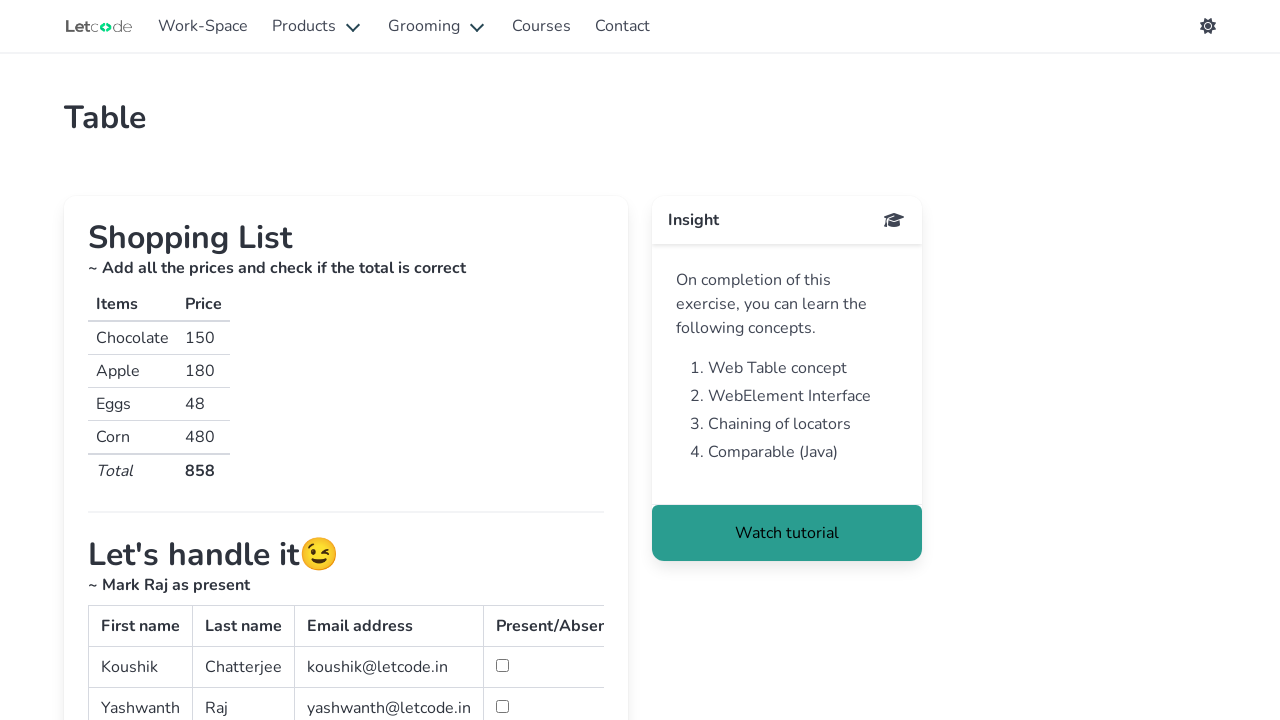

Waited for table with id 'simpletable' to be visible
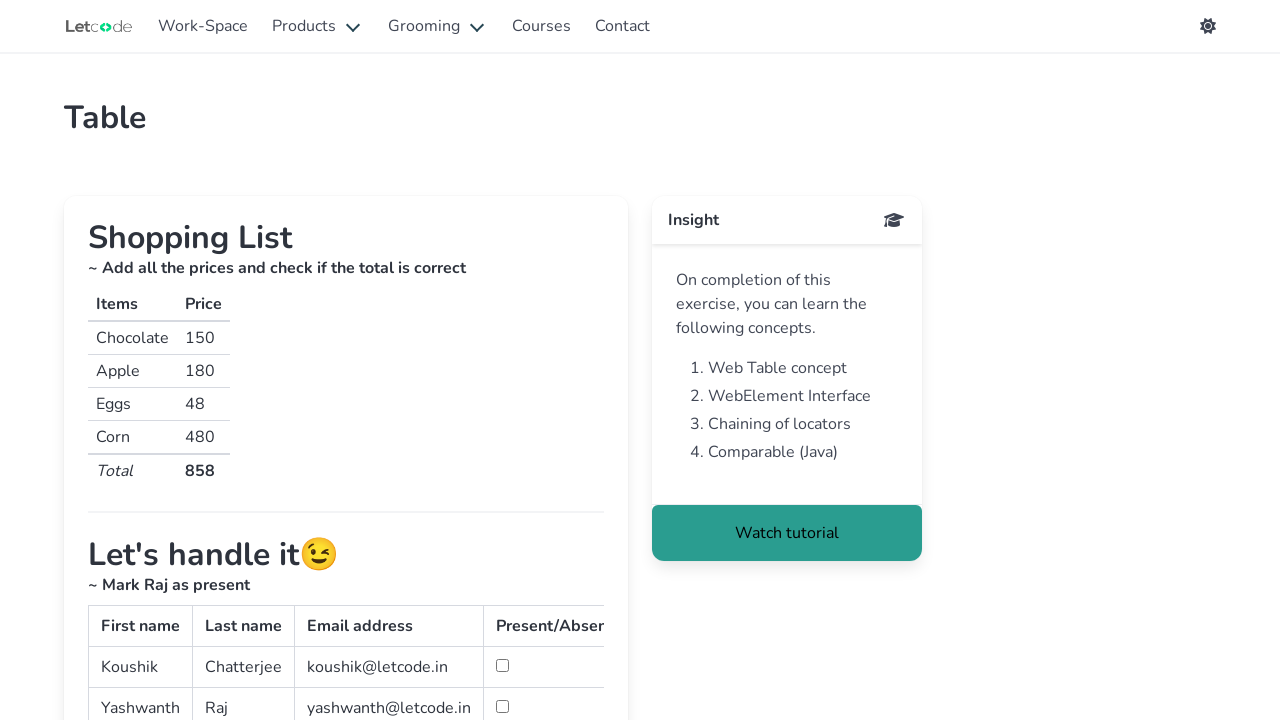

Retrieved all header cells from the table
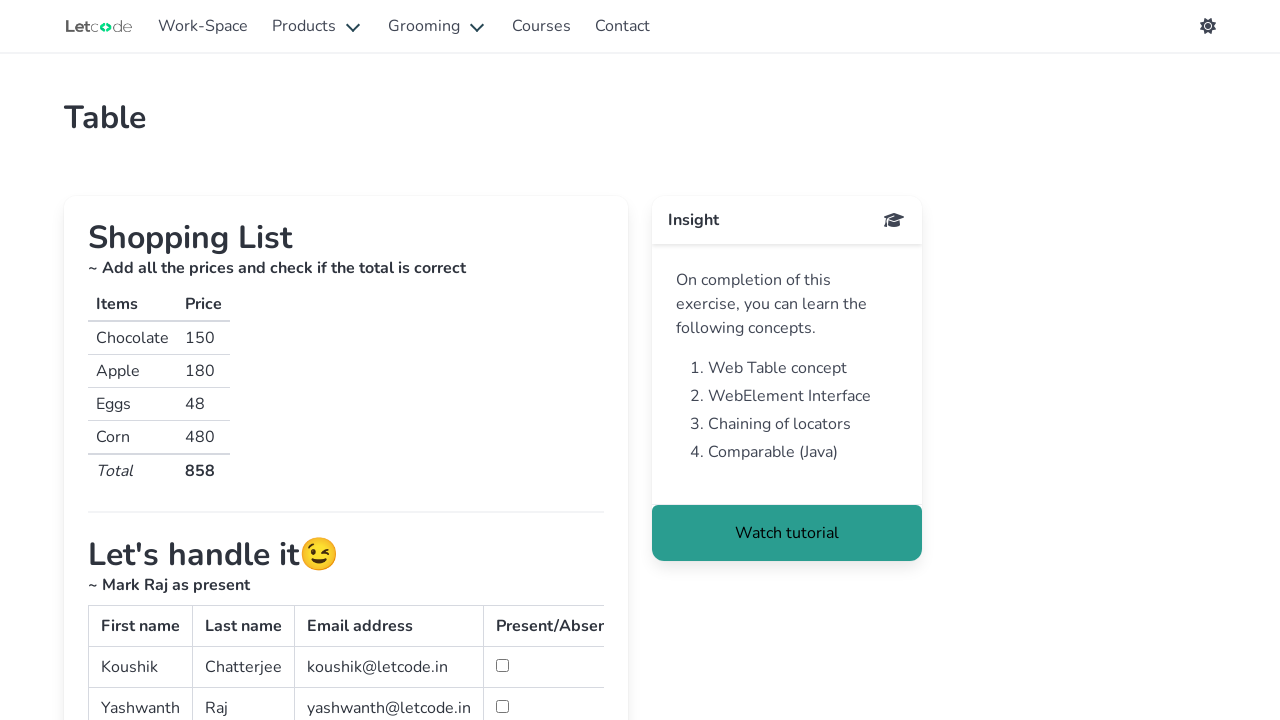

Retrieved all rows from the table body
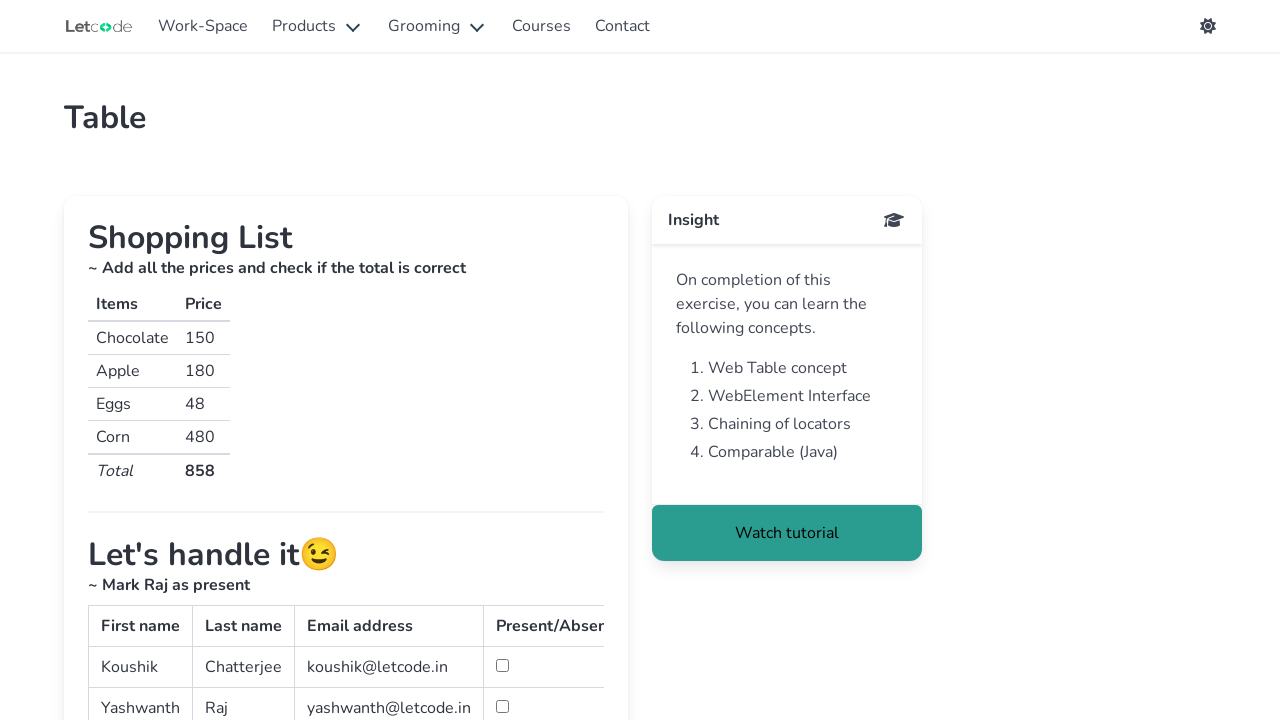

Verified table has 3 rows (found 3)
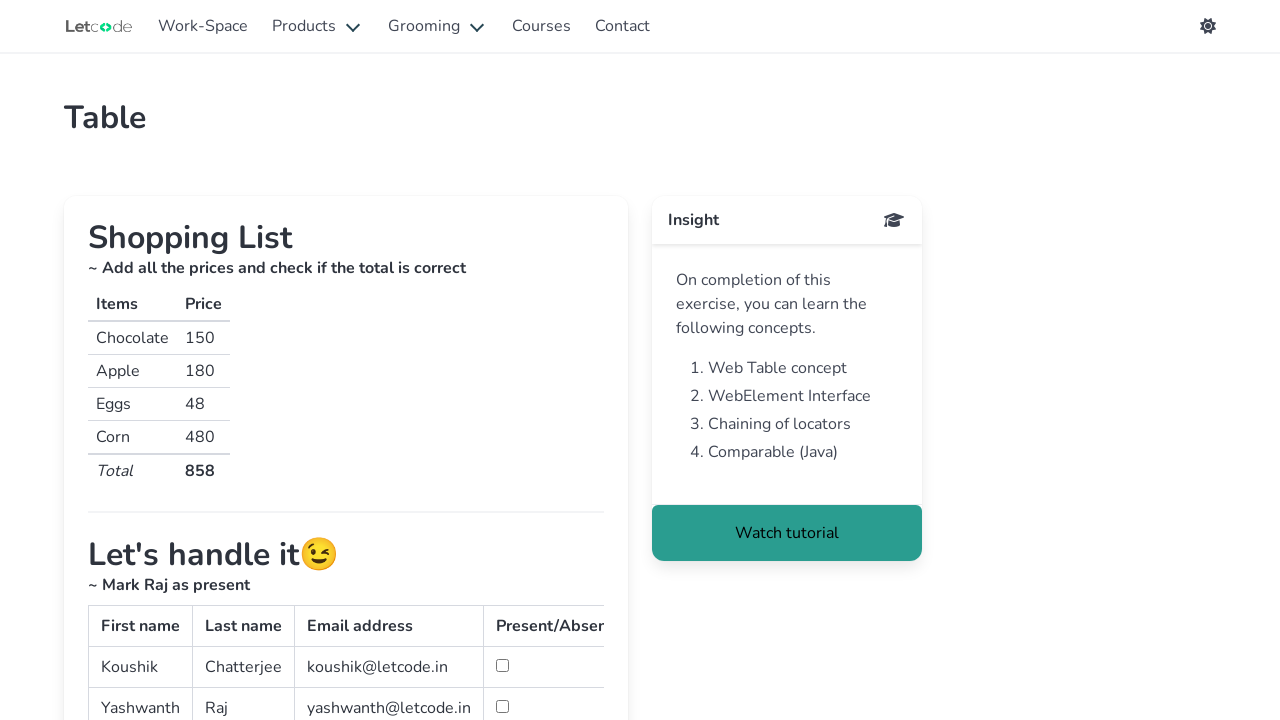

Clicked checkbox in the row with last name 'Chatterjee' at (502, 666) on #simpletable >> tbody tr >> nth=0 >> td >> nth=3 >> input
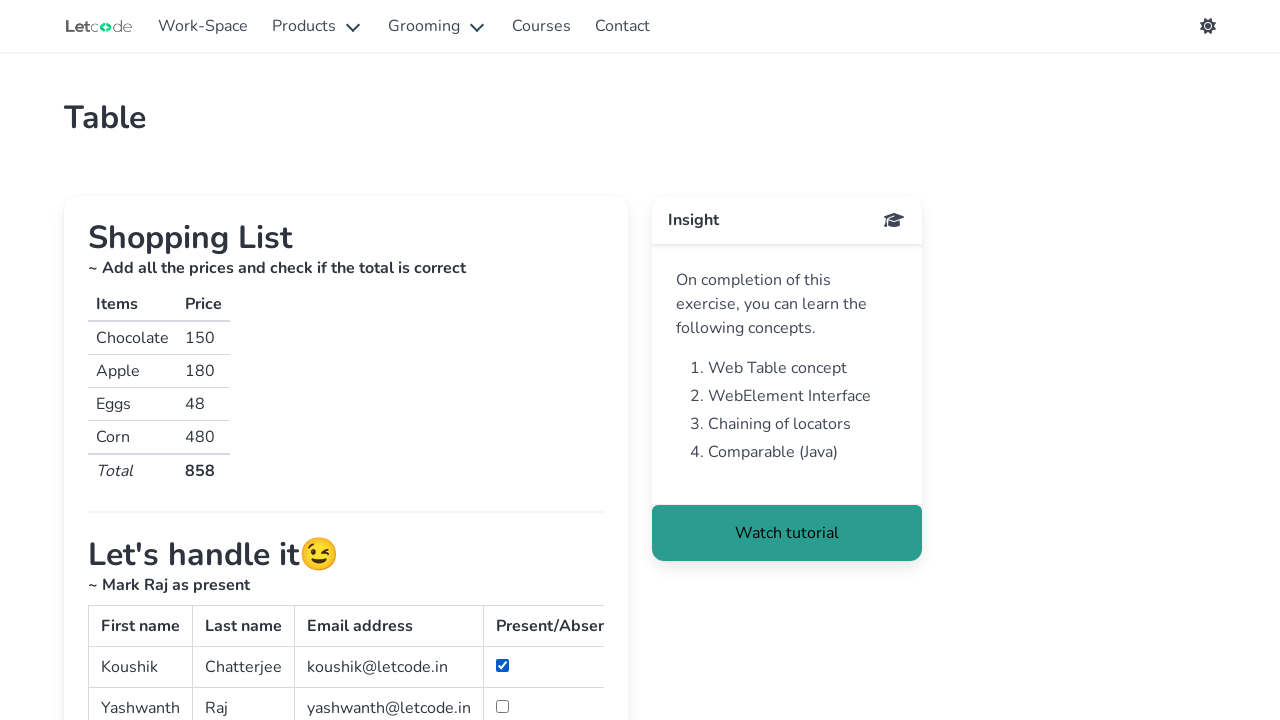

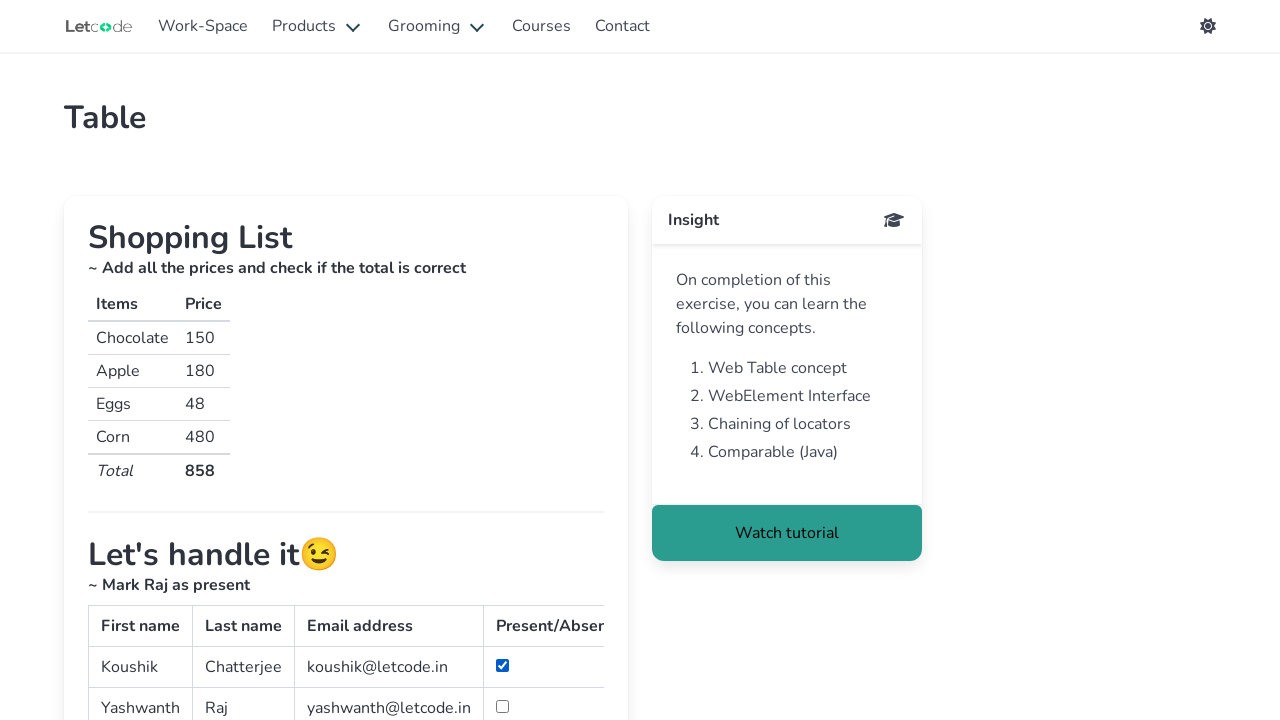